Tests checkbox functionality by verifying initial state, clicking a checkbox, and confirming the state change

Starting URL: https://rahulshettyacademy.com/dropdownsPractise/

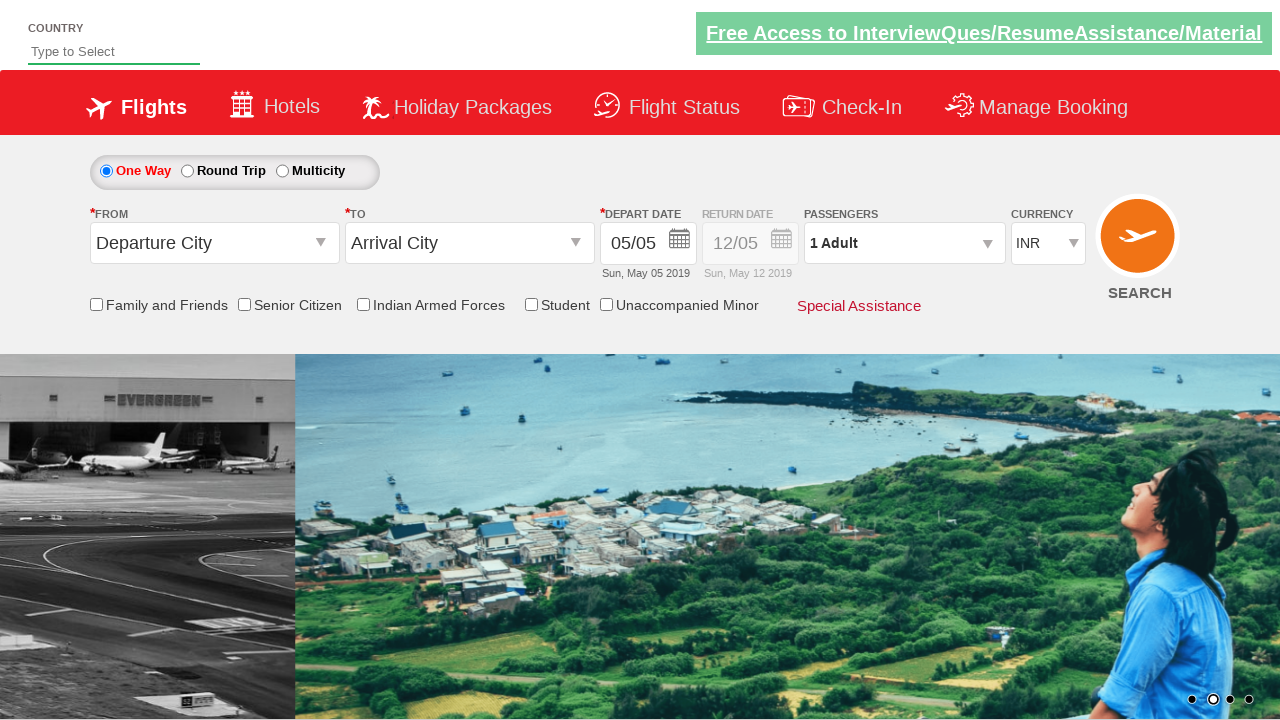

Checked initial state of friends and family checkbox
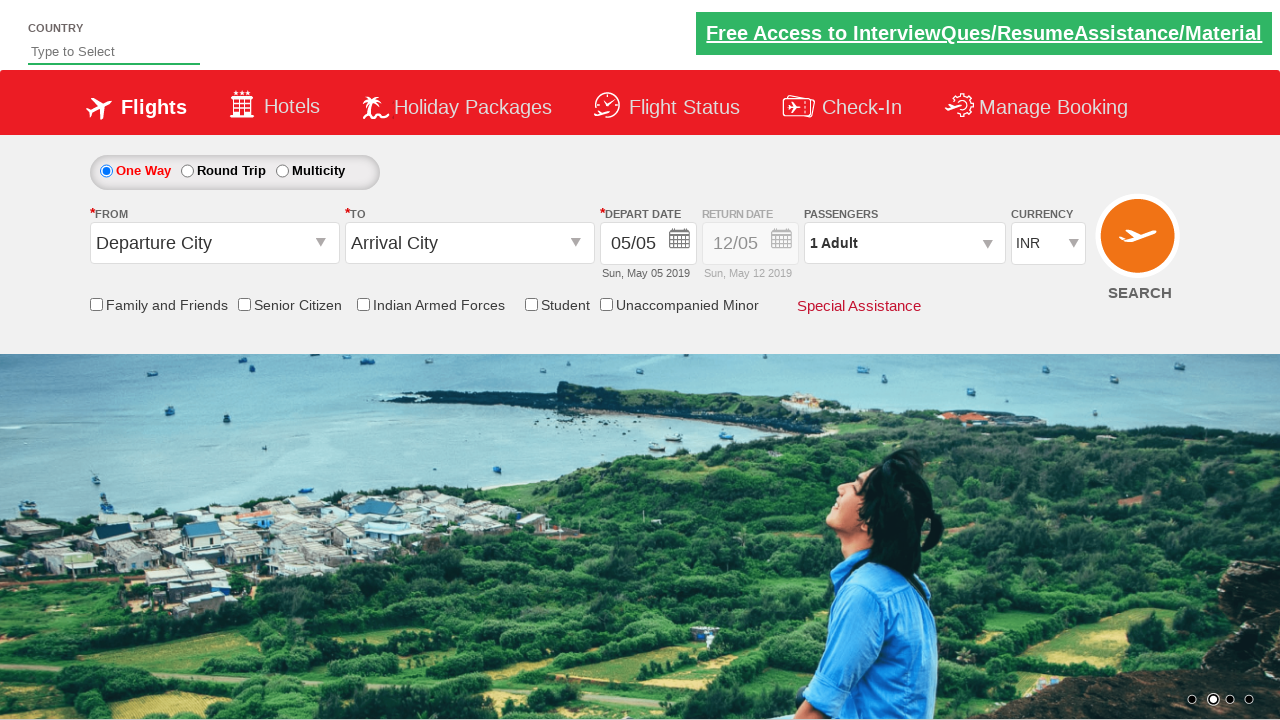

Verified checkbox is initially unchecked
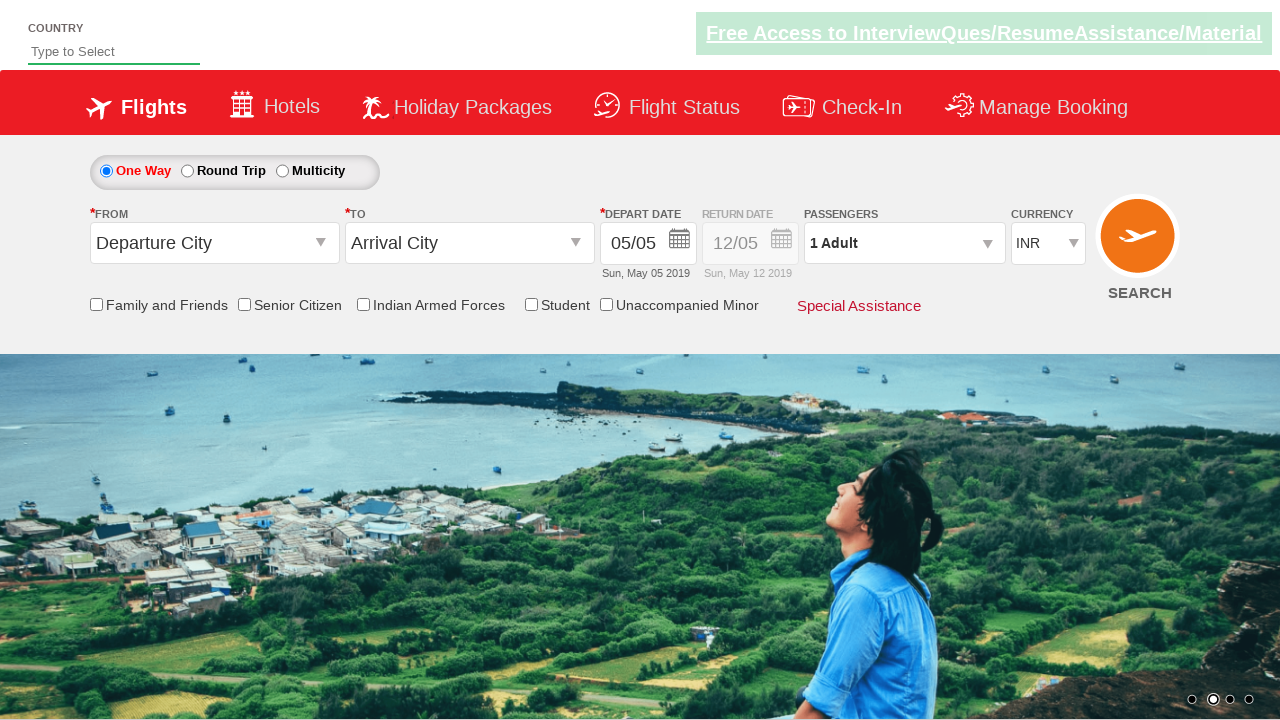

Clicked the friends and family checkbox at (96, 304) on input[id*='friendsandfamily']
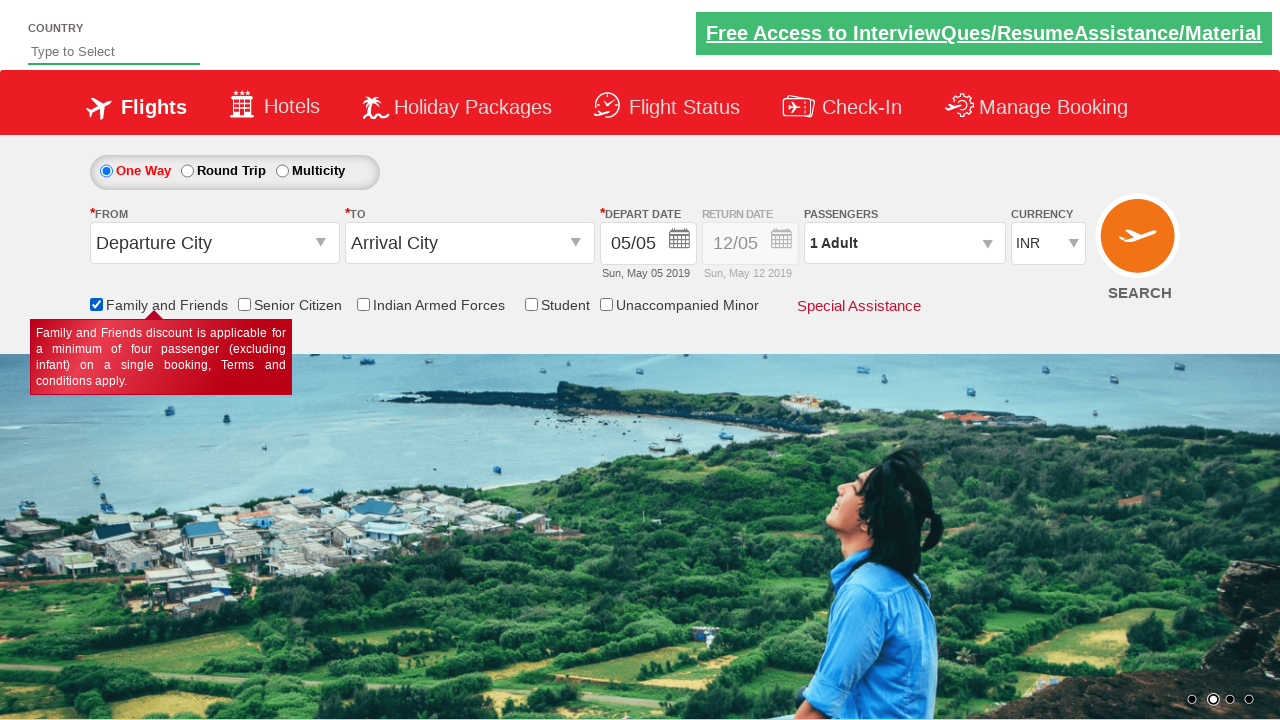

Checked state of checkbox after clicking
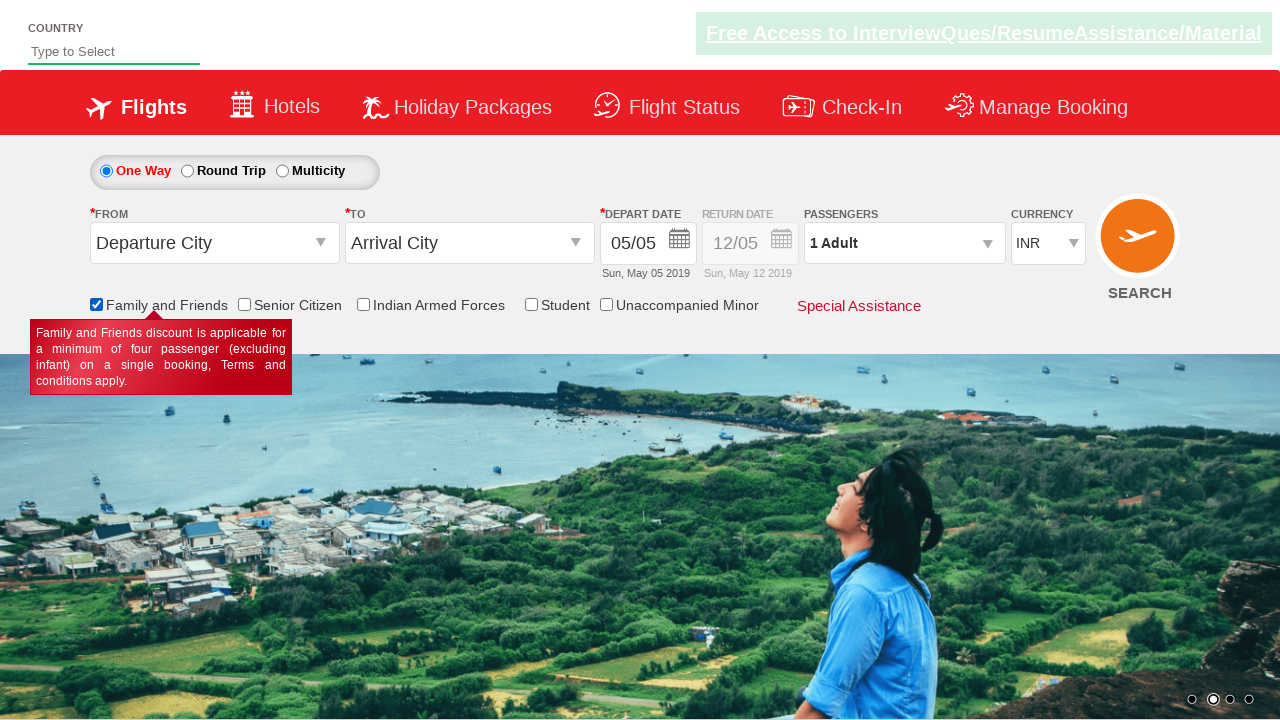

Verified checkbox is now checked
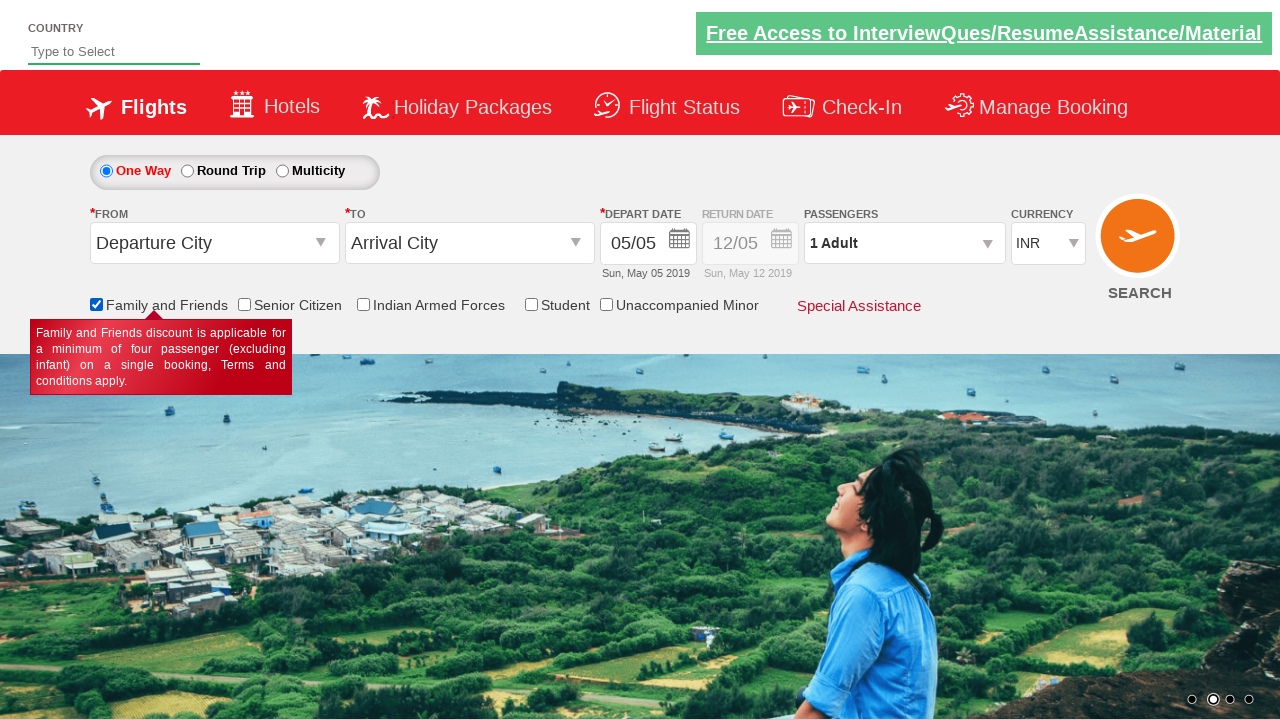

Retrieved all checkboxes on the page
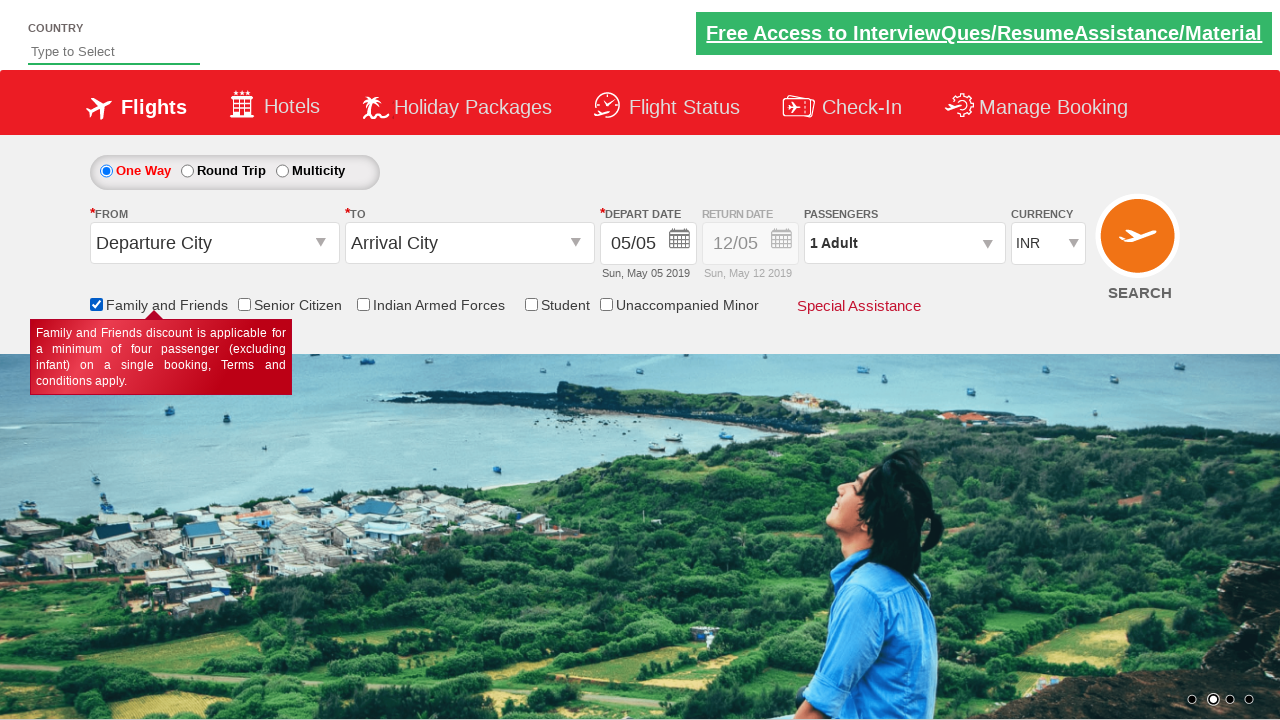

Verified total of 6 checkboxes found on the page
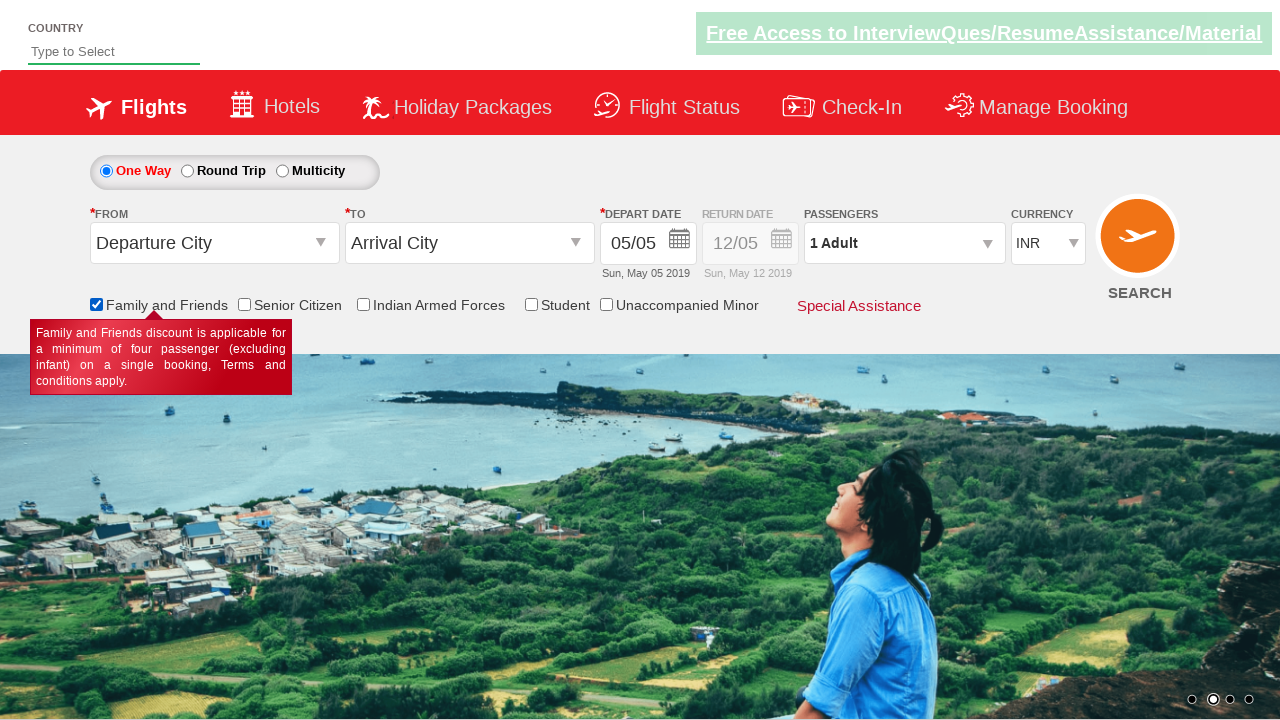

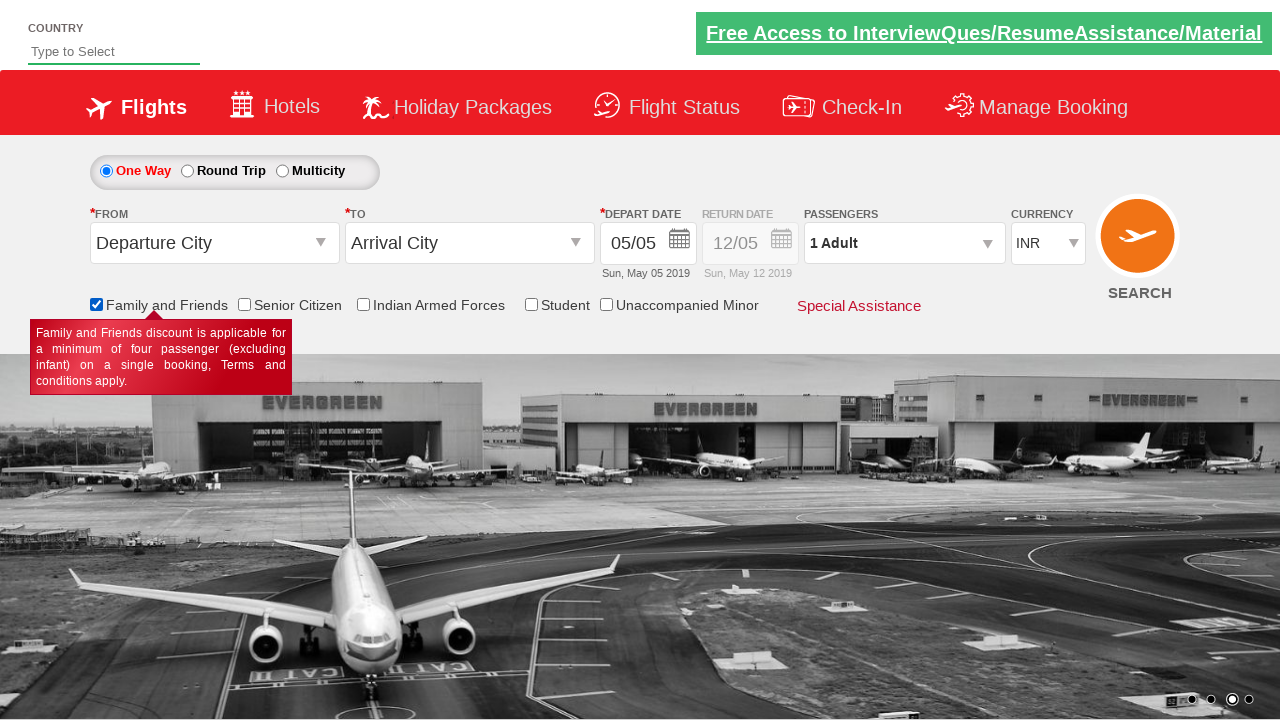